Tests a contact form by filling in first name, last name, email, and comment fields, then clicking reset and submit buttons using JavaScript execution.

Starting URL: https://automationtesting.co.uk/contactForm.html

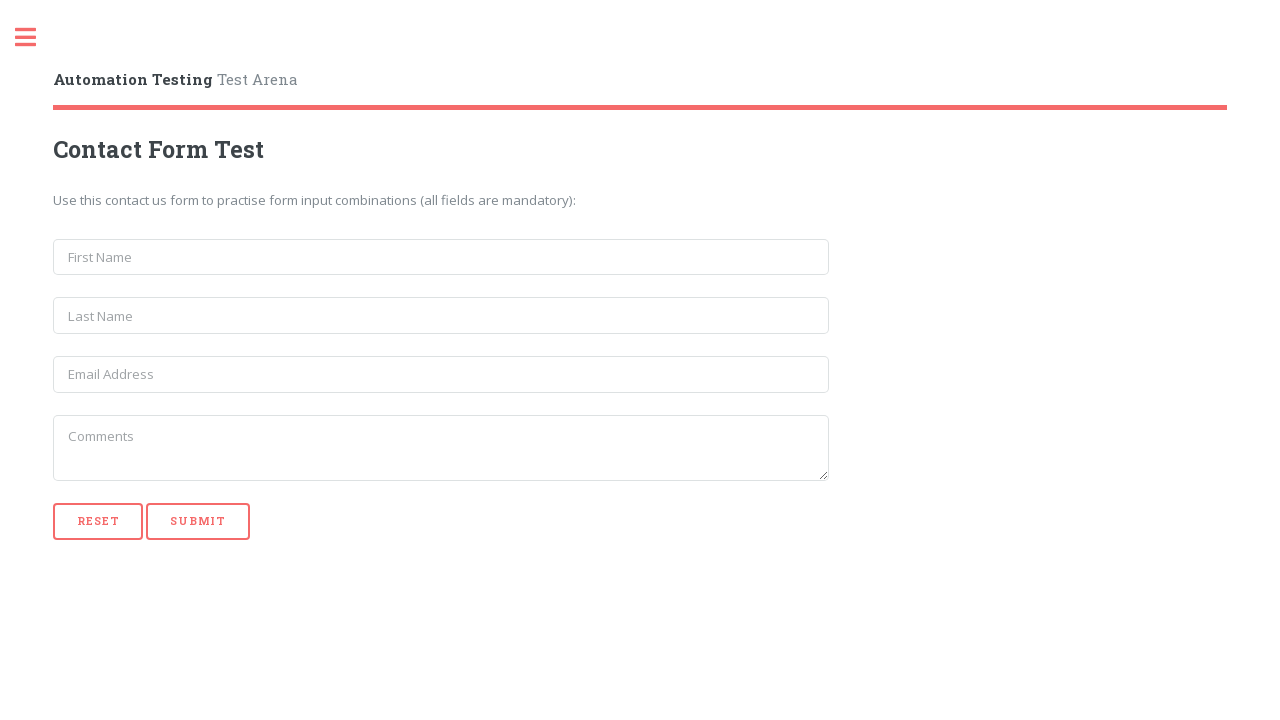

Filled first name field with 'James' on input[name='first_name']
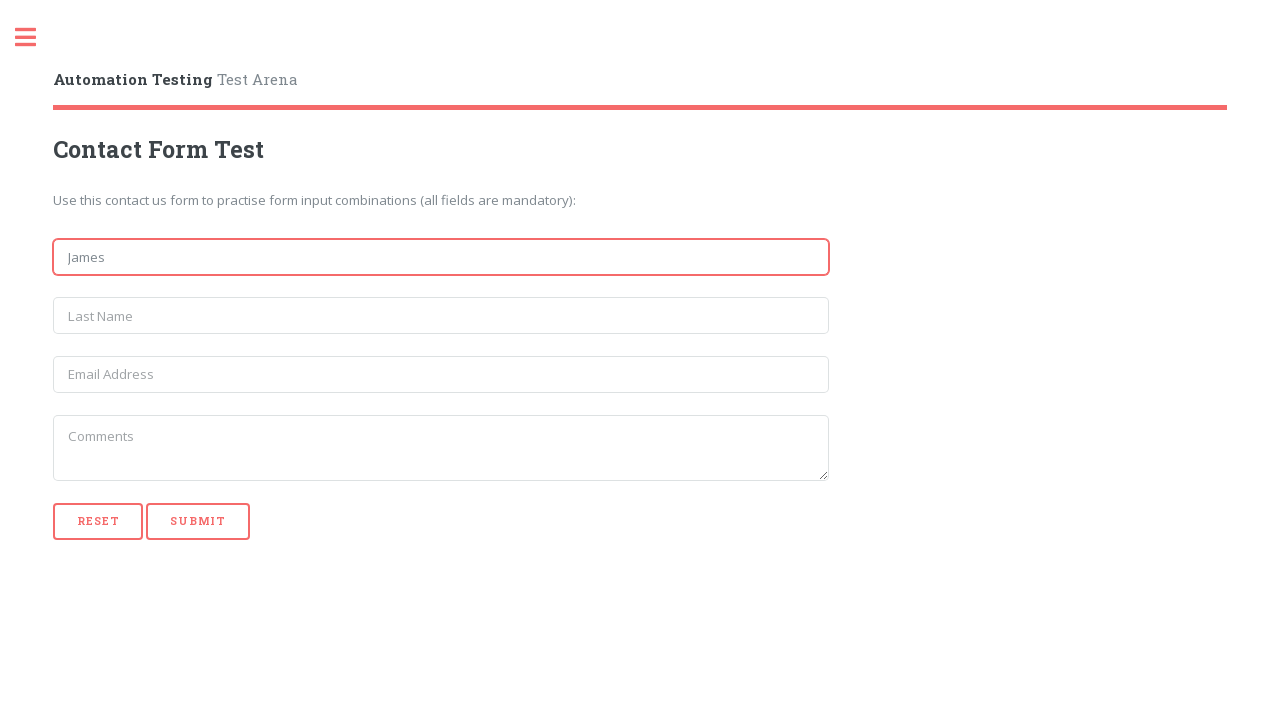

Filled last name field with 'Smith' on input[name='last_name']
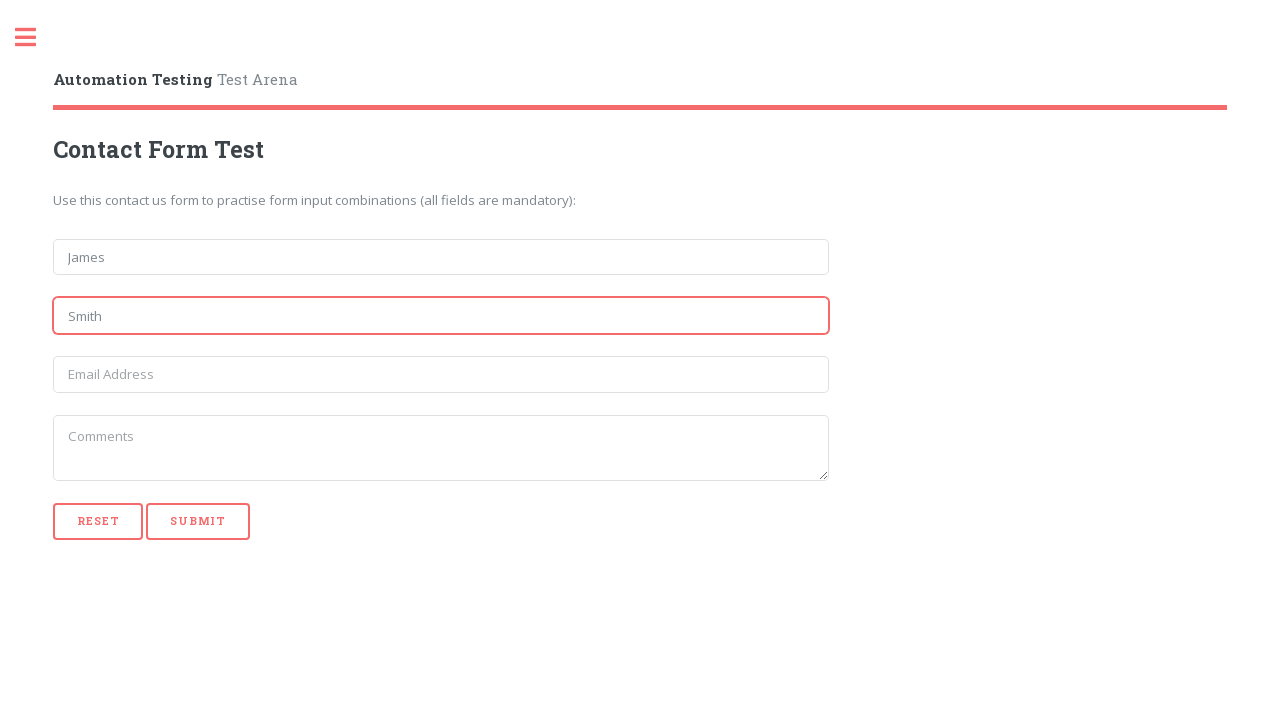

Filled email field with 'james@test.com' on input[name='email']
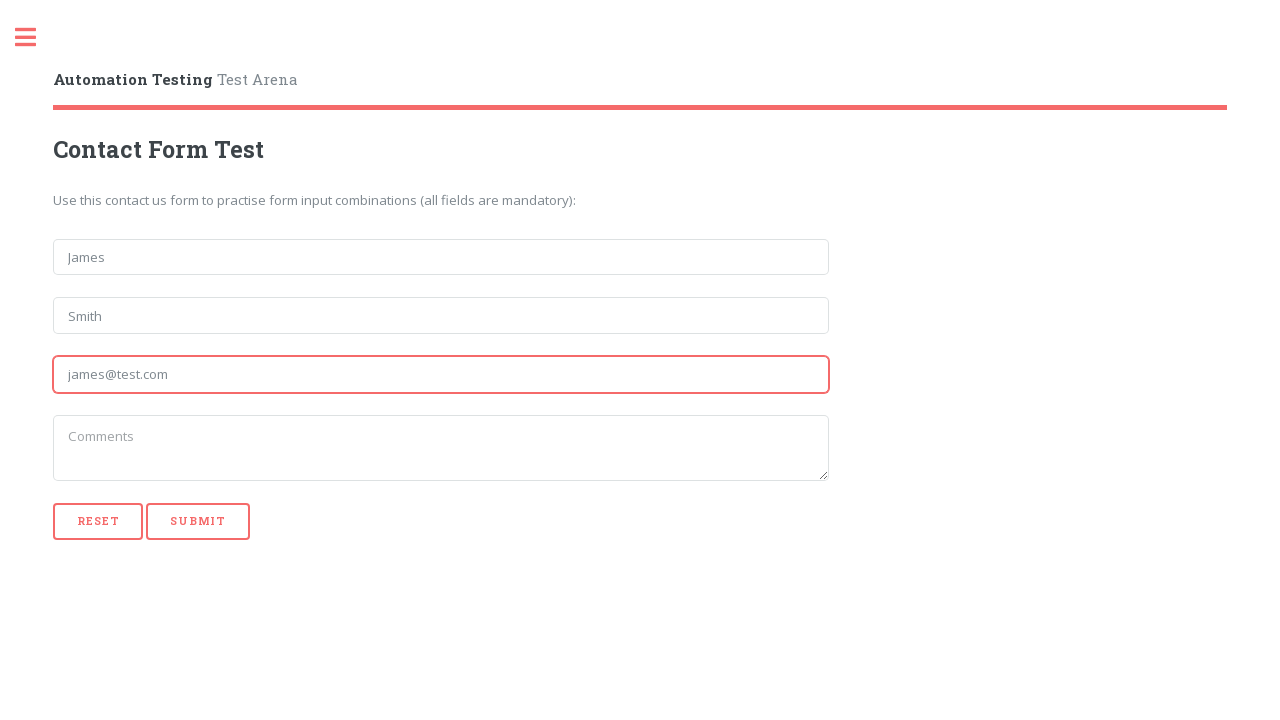

Filled comment field with 'This is a simple comment' on textarea
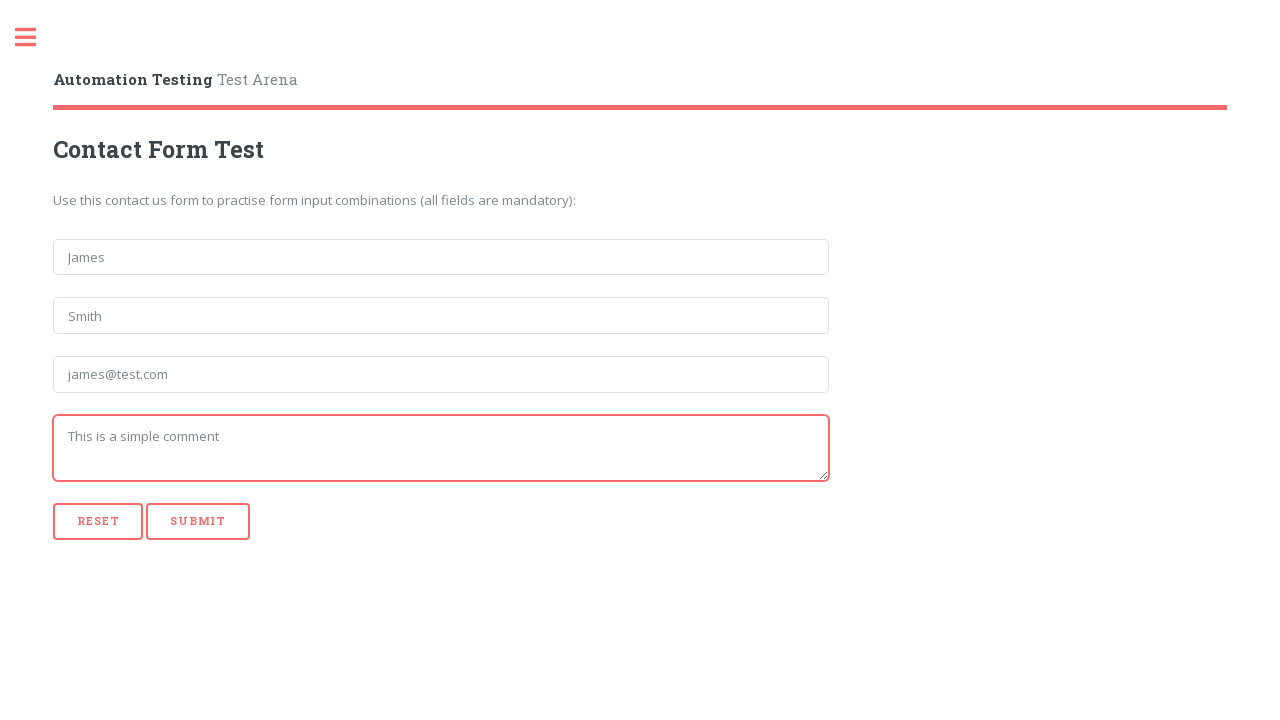

Clicked reset button to clear the form at (98, 521) on [type='reset']
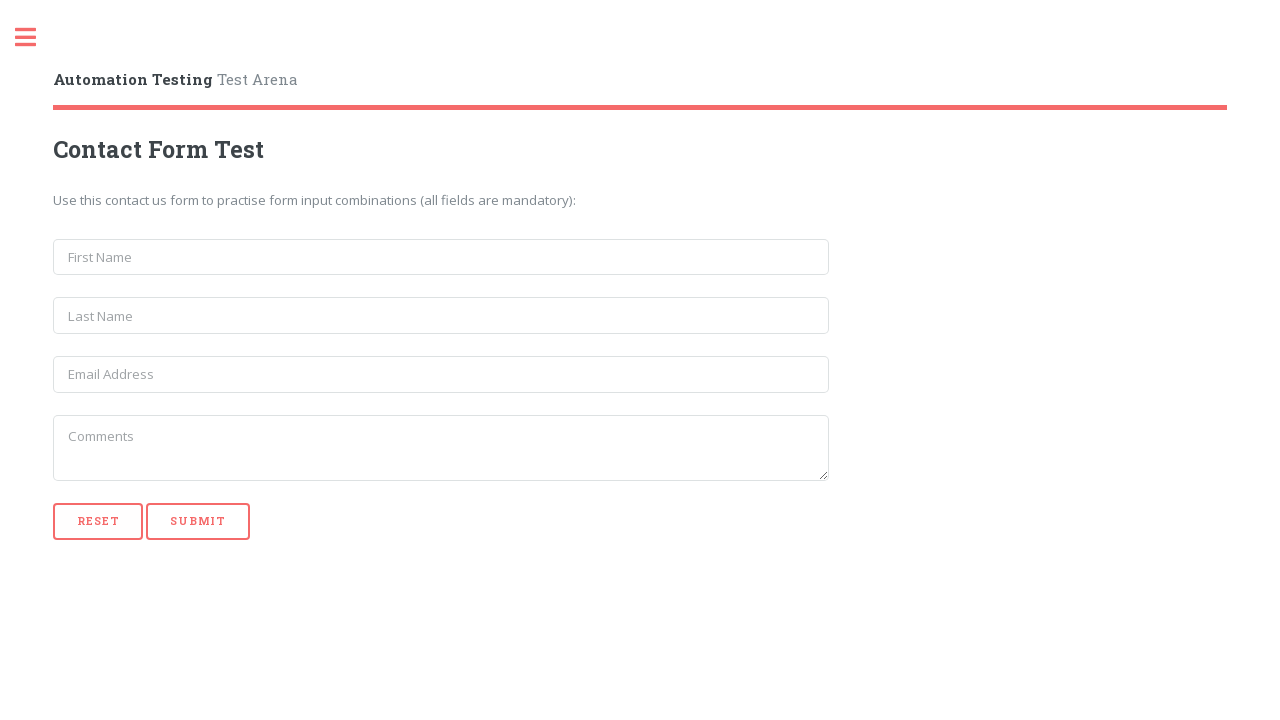

Clicked submit button to submit the form at (198, 521) on [type='submit']
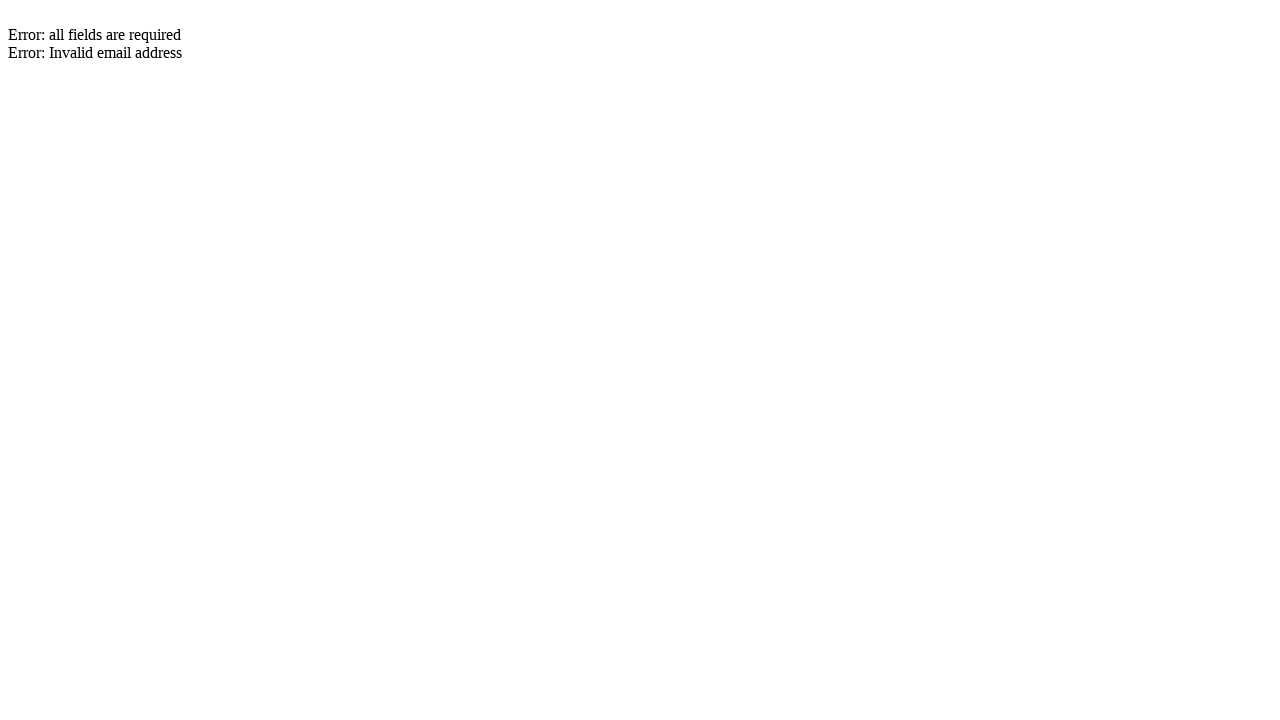

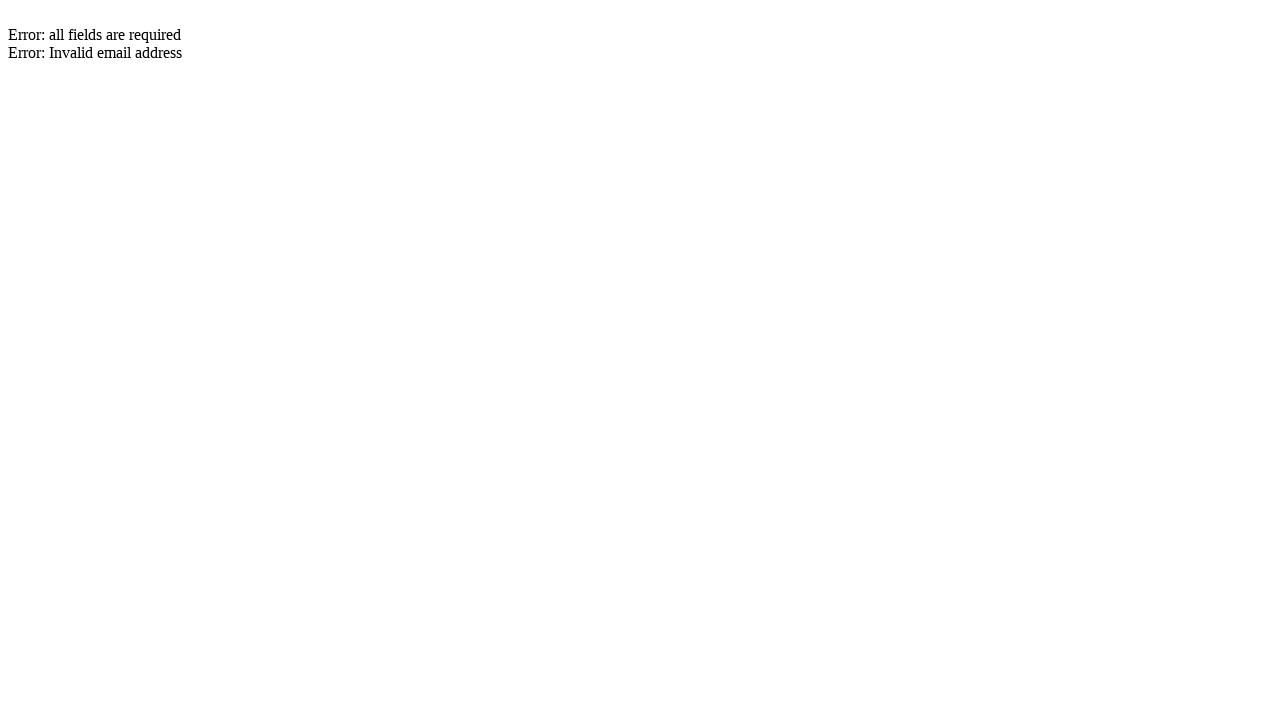